Tests clicking a link element styled as a button and verifies the result text

Starting URL: https://www.qa-practice.com/elements/button/like_a_button

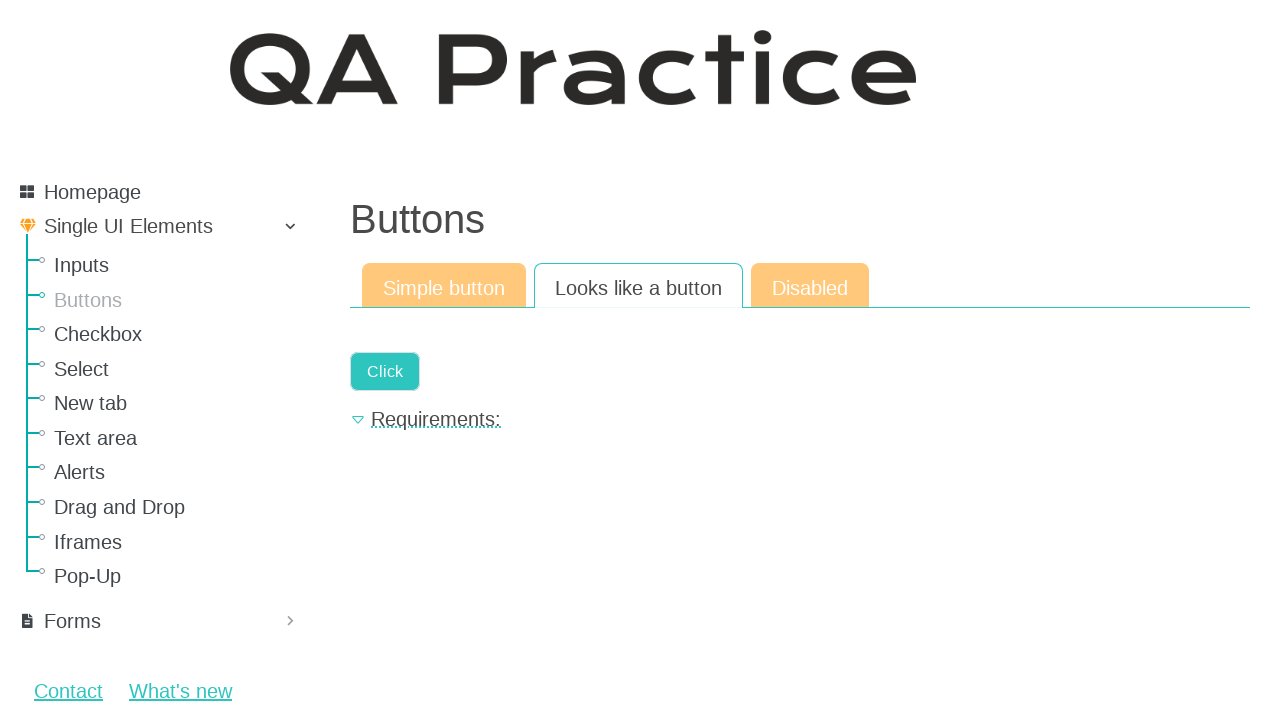

Clicked the link element styled as a button with text 'Click' at (385, 372) on internal:text="Click"s
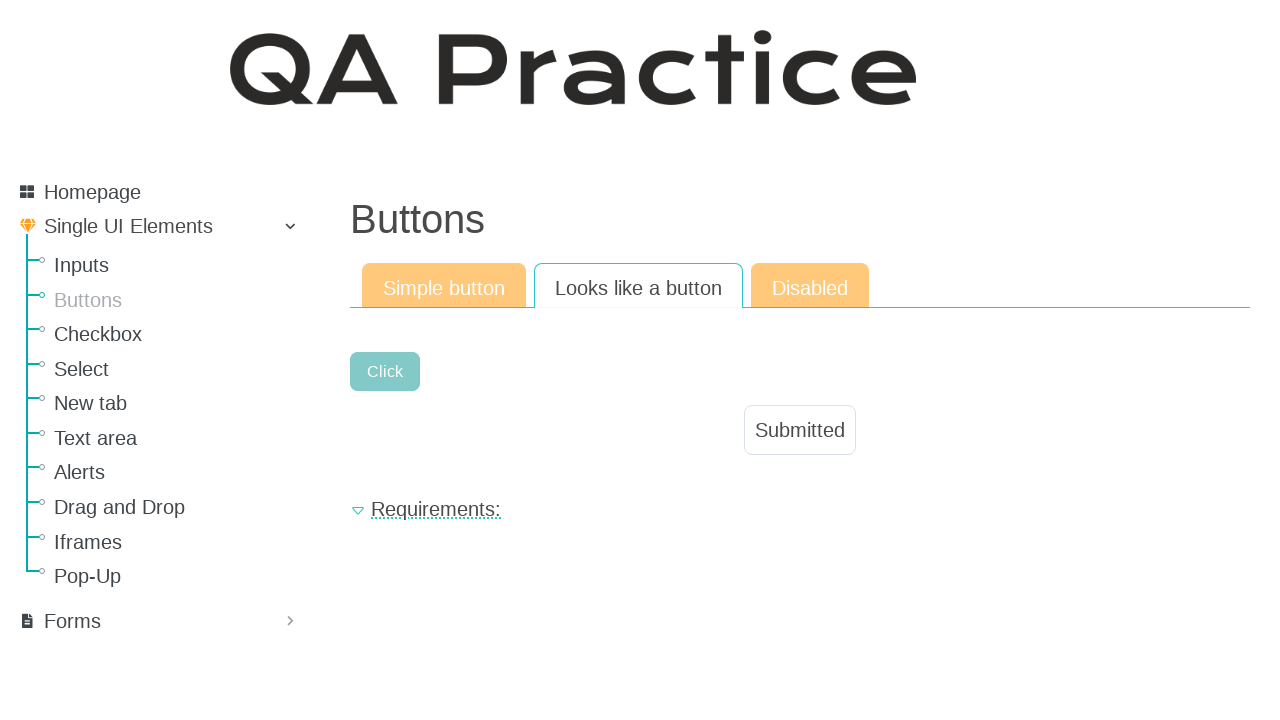

Verified result text equals 'Submitted'
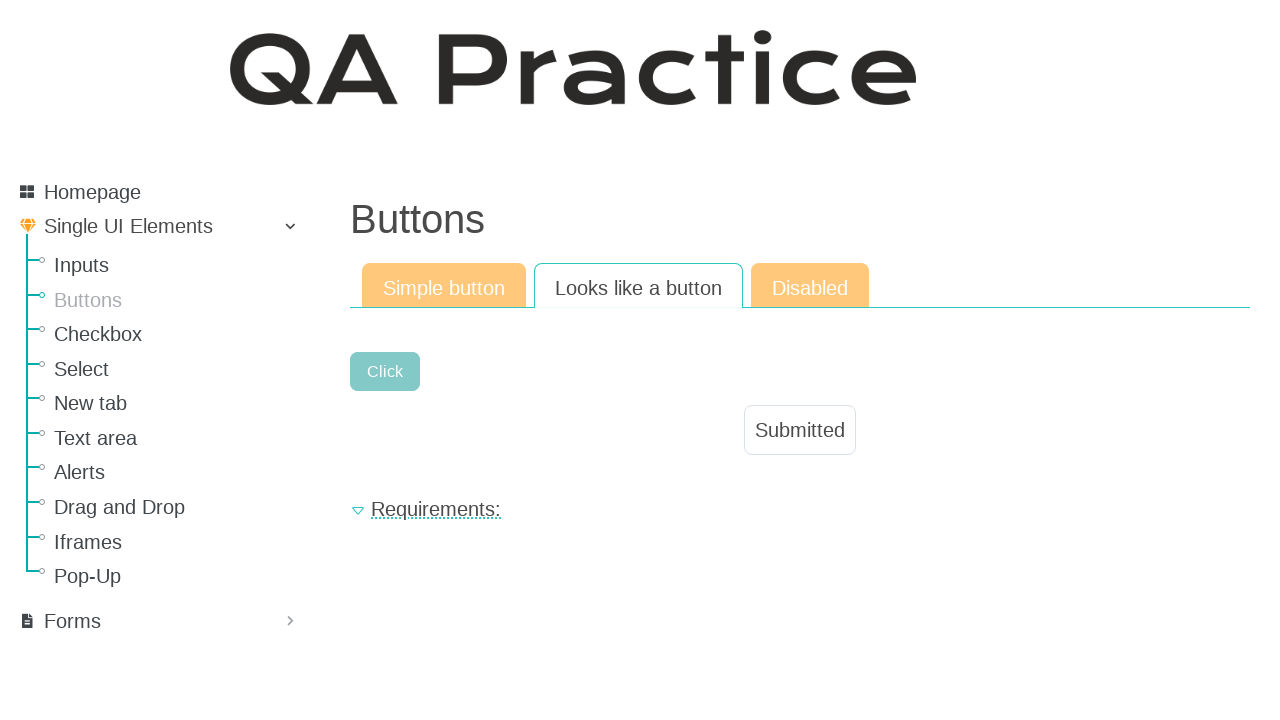

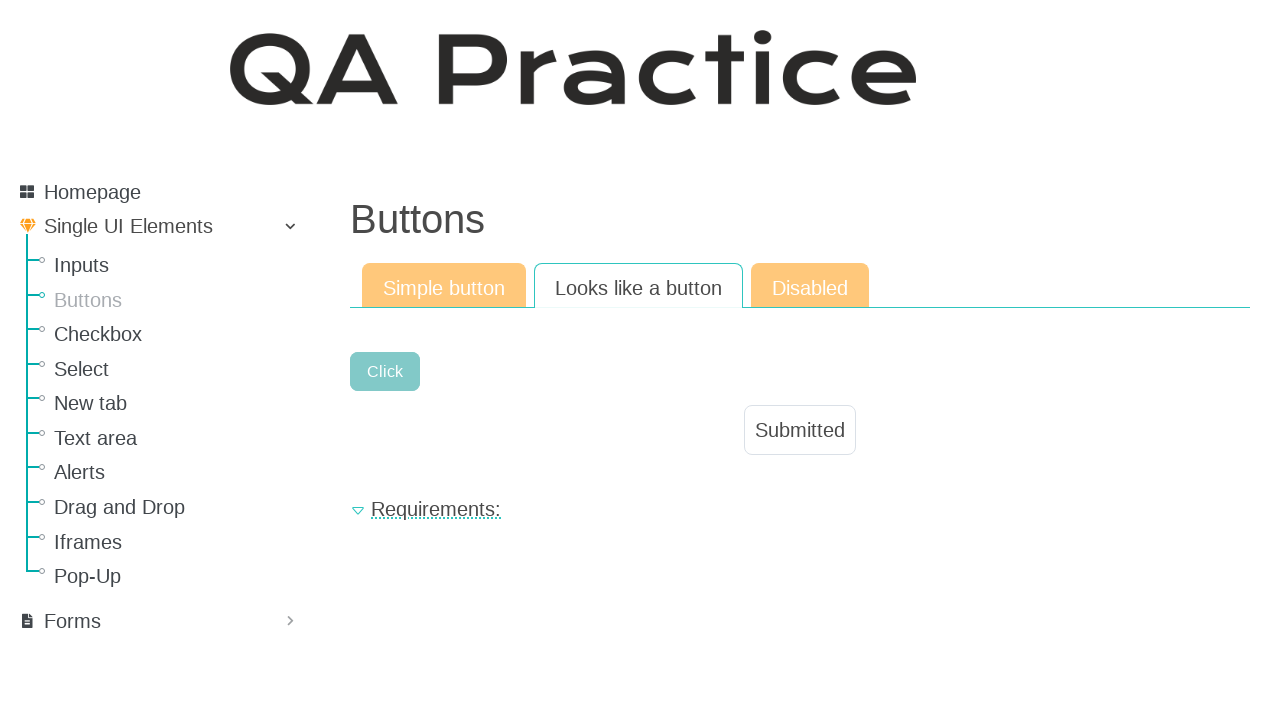